Solves a math problem by reading two numbers from the page, calculating their sum, selecting the result from a dropdown, and submitting the form

Starting URL: http://suninjuly.github.io/selects1.html

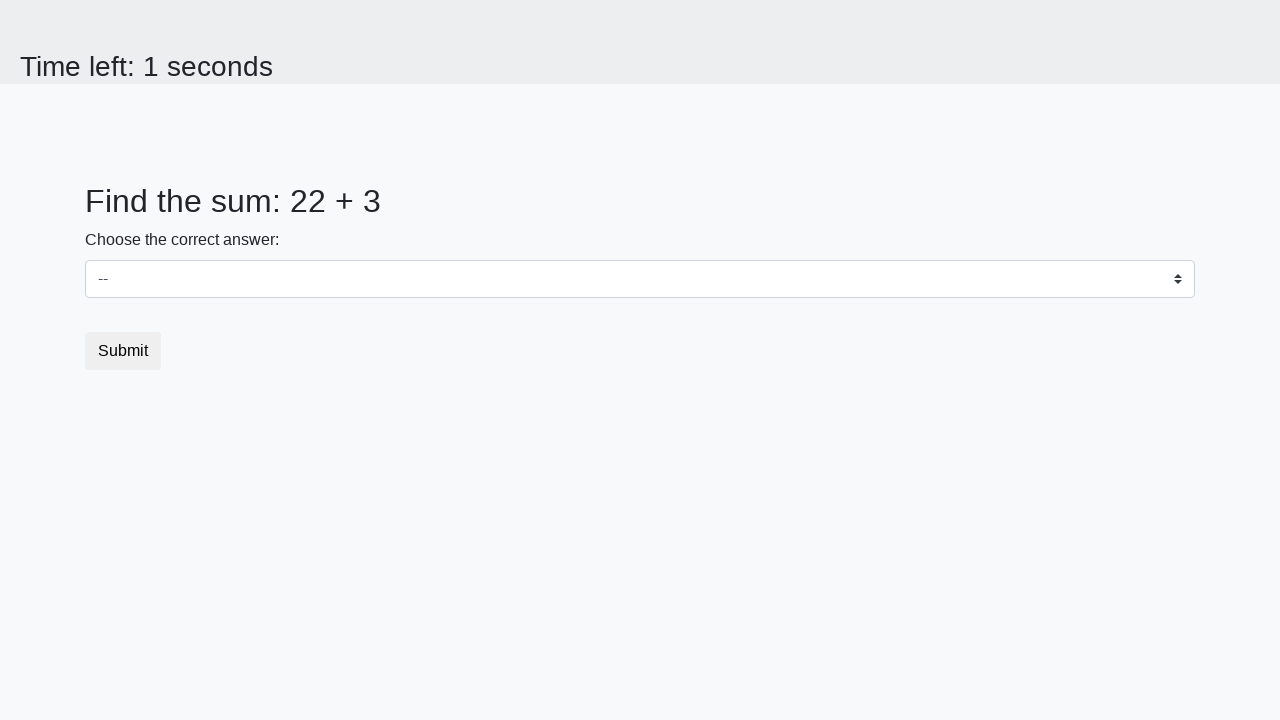

Located the first number element (#num1)
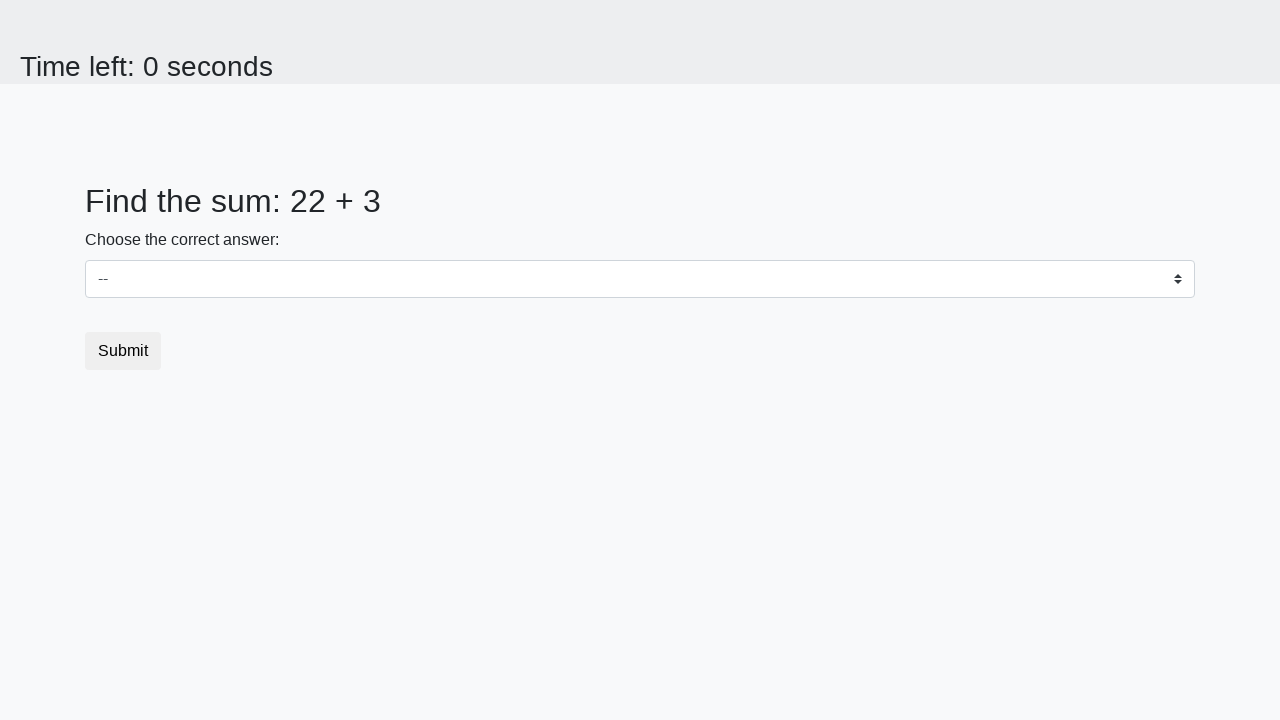

Retrieved text content of first number
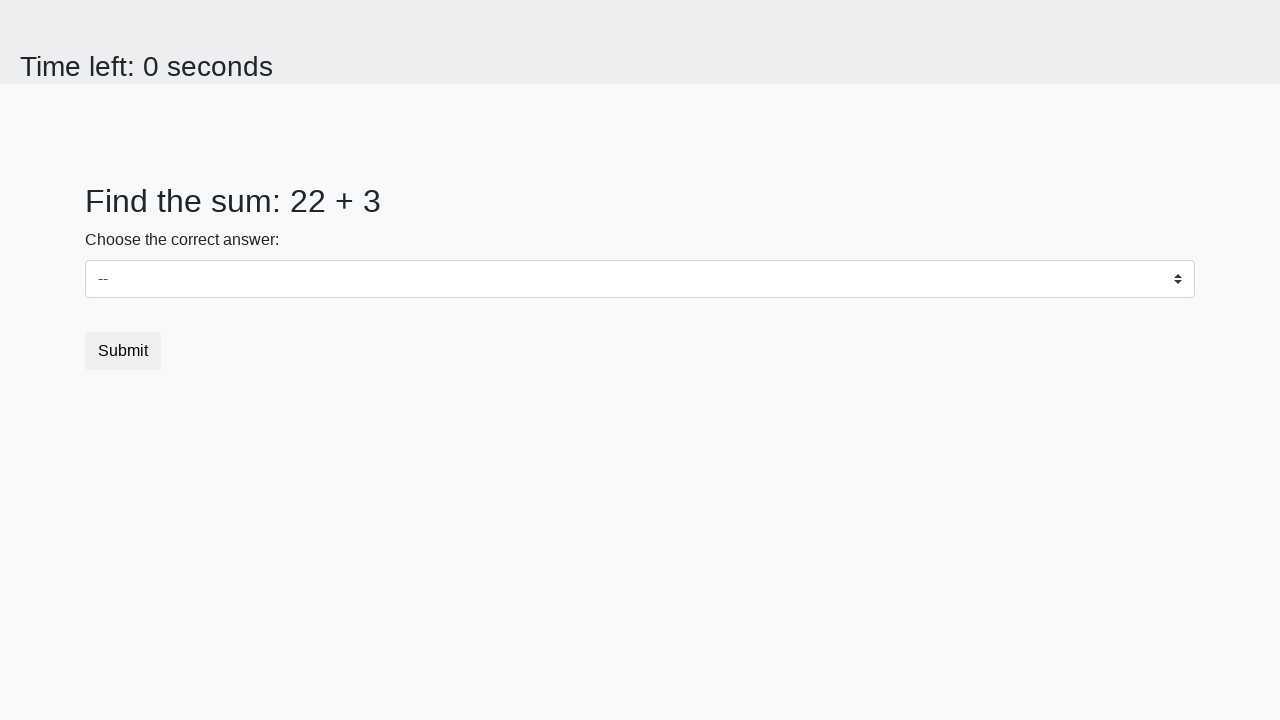

Located the second number element (#num2)
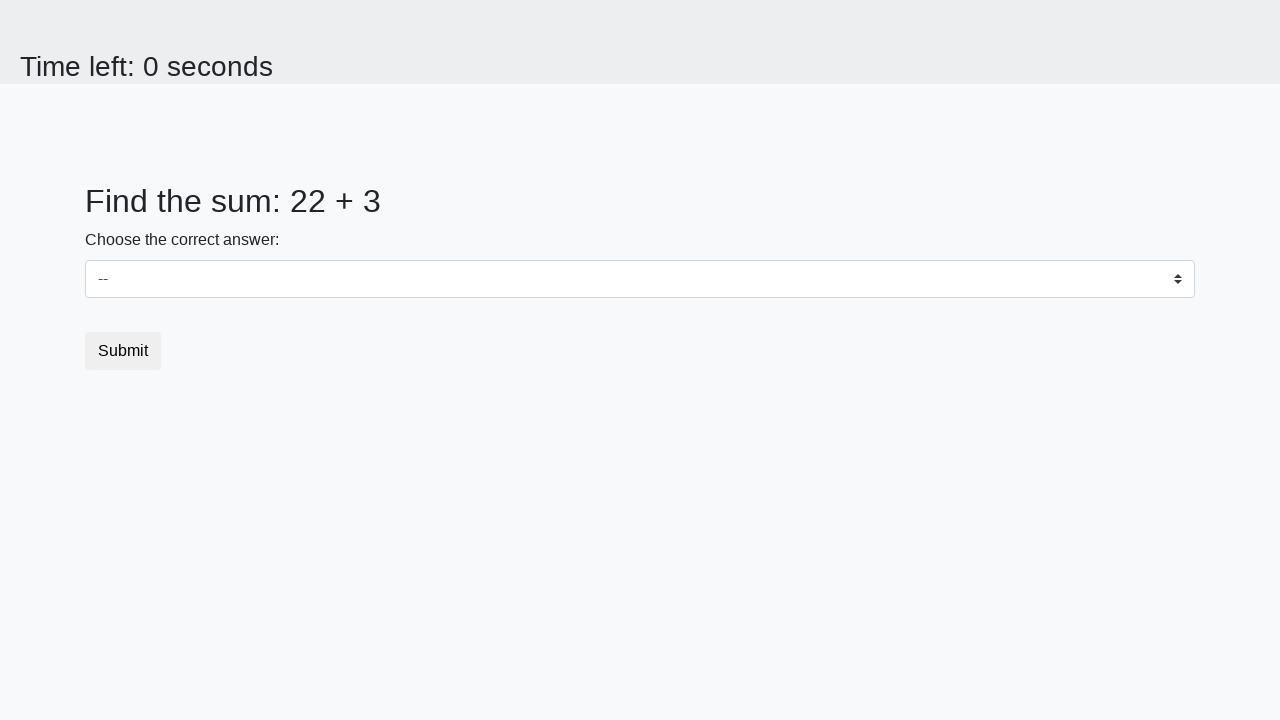

Retrieved text content of second number
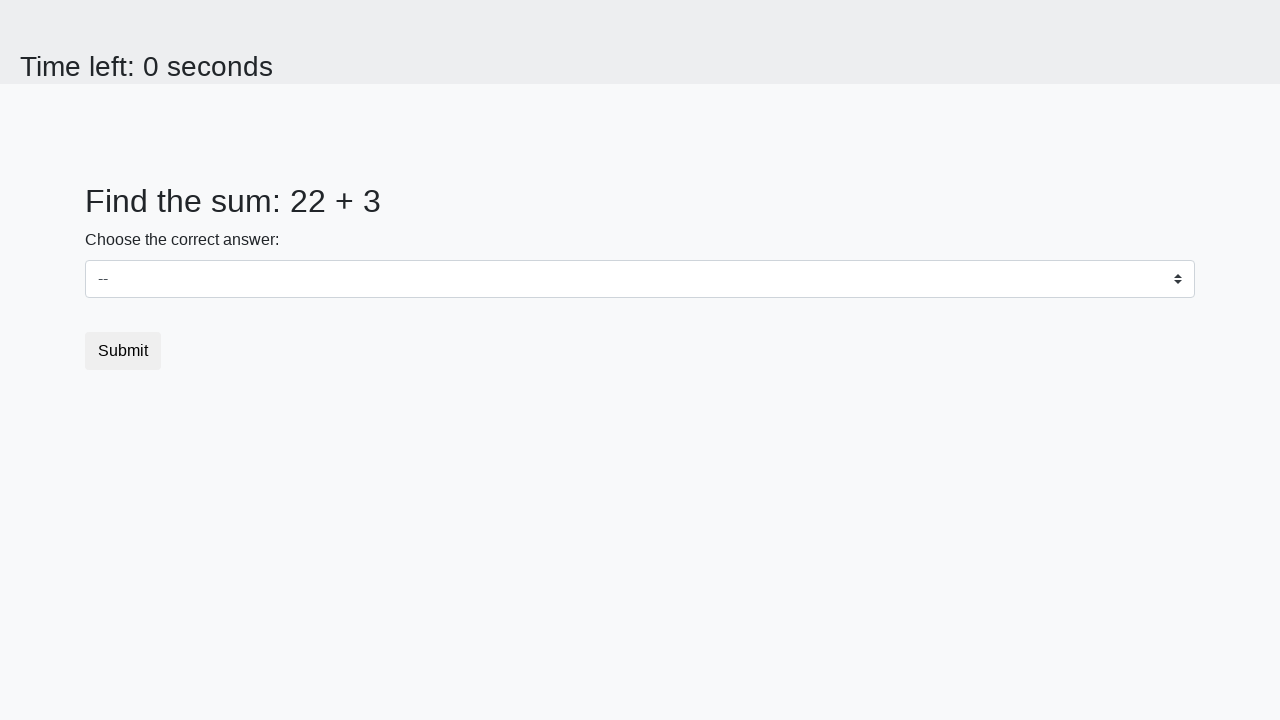

Calculated sum: 22 + 3 = 25
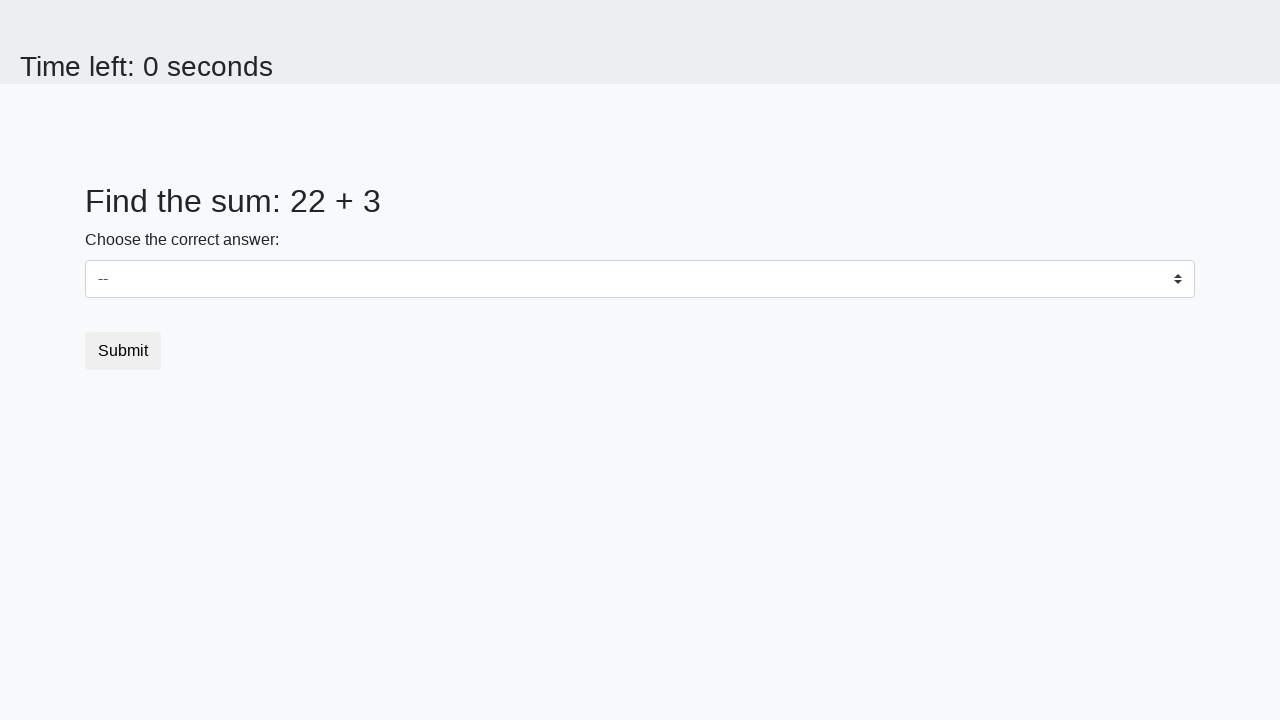

Selected calculated sum (25) from dropdown on select#dropdown
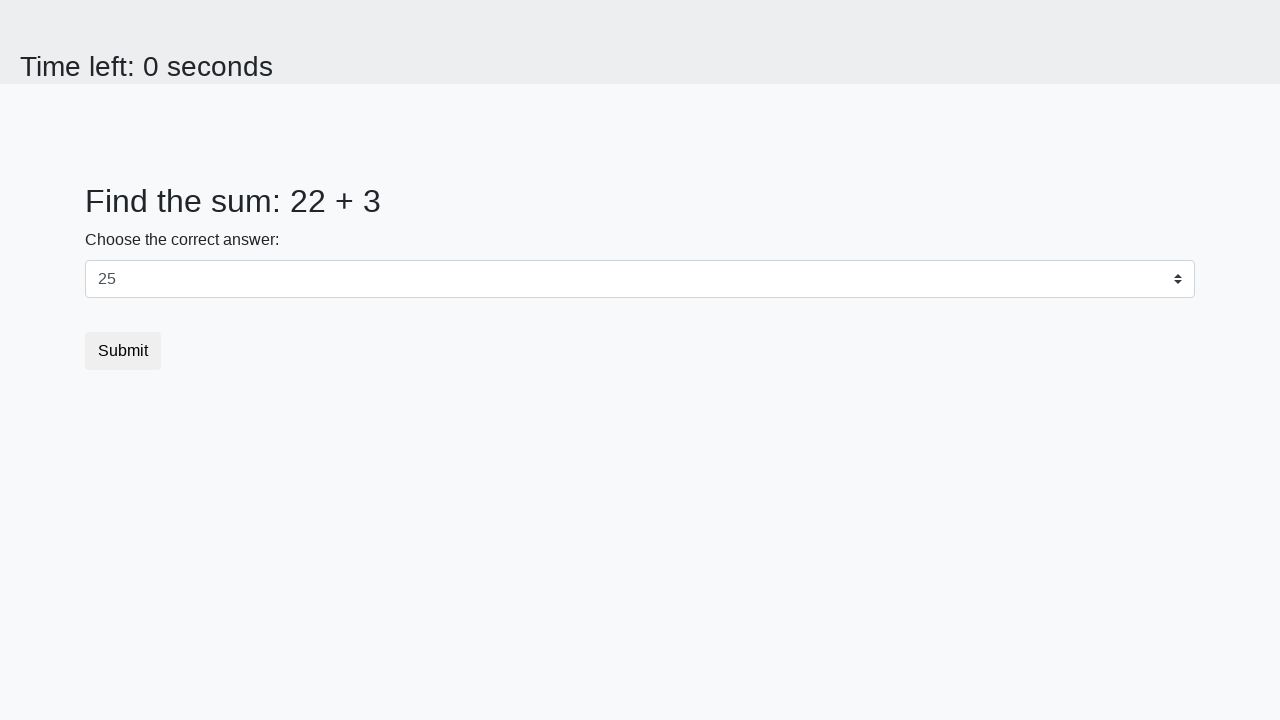

Clicked submit button to submit the form at (123, 351) on button.btn
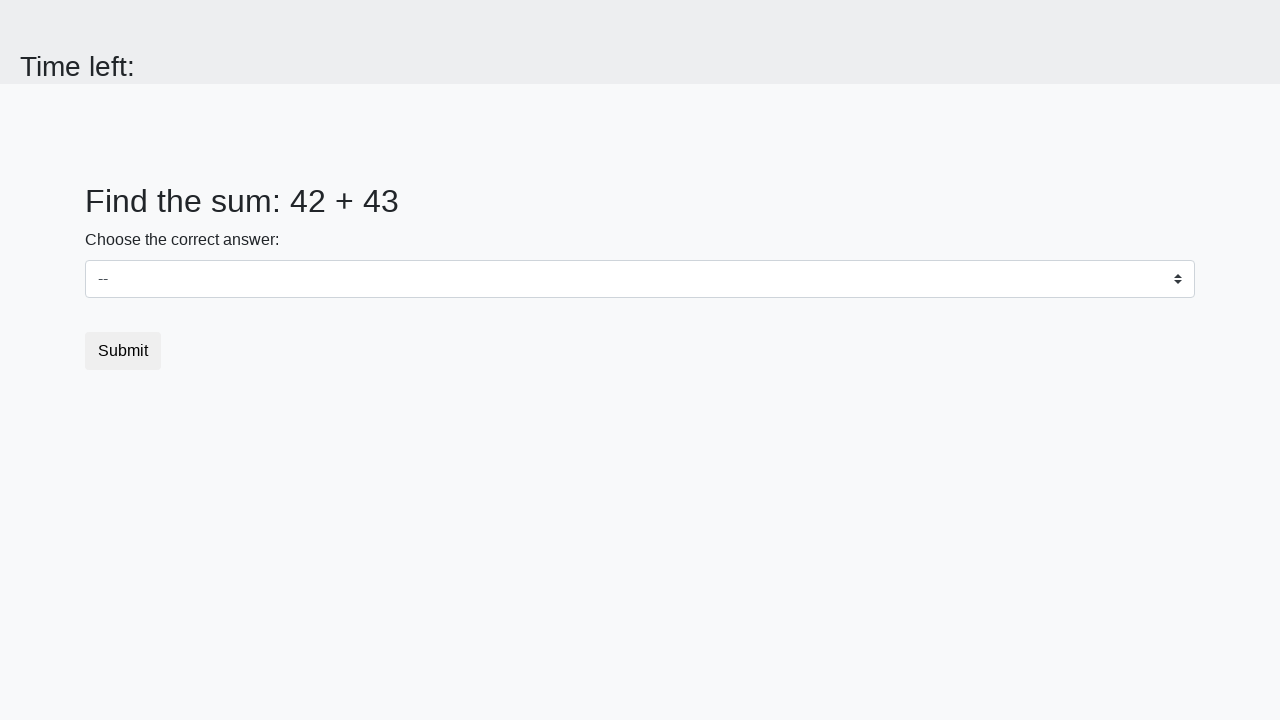

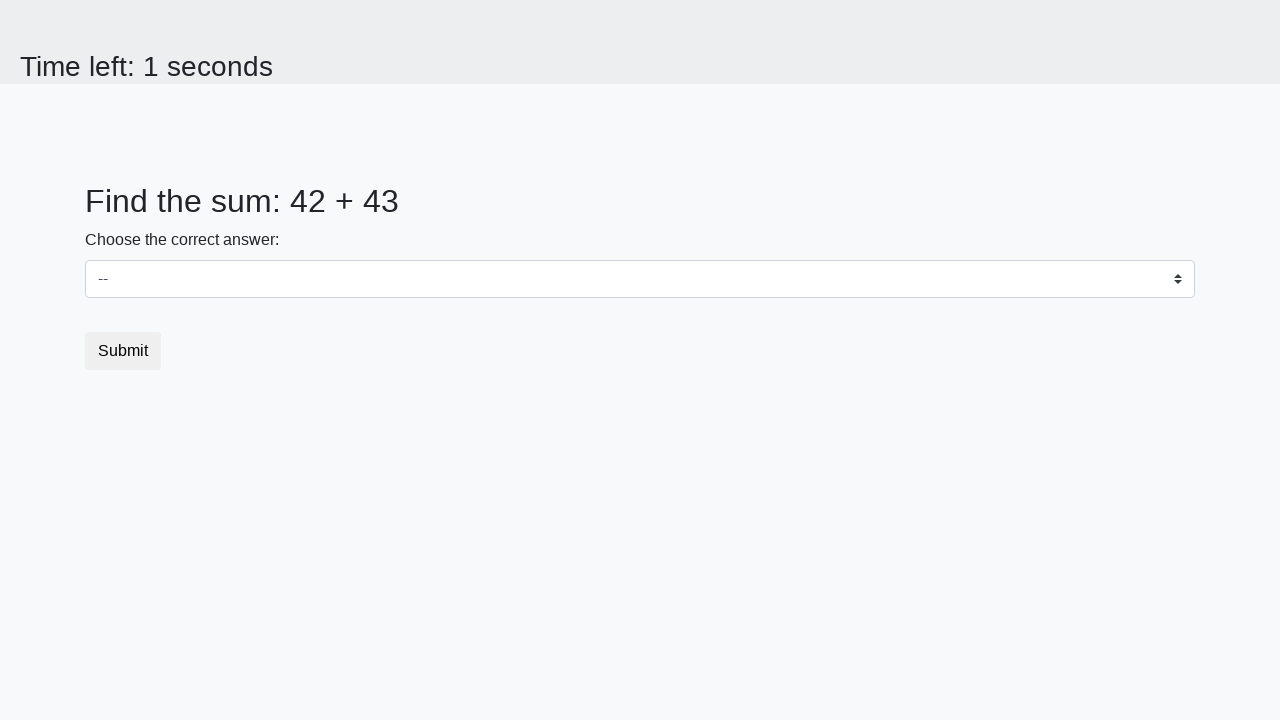